Tests a simple form by filling in first name, last name, city, and country fields using different locator strategies, then submits the form

Starting URL: http://suninjuly.github.io/simple_form_find_task.html

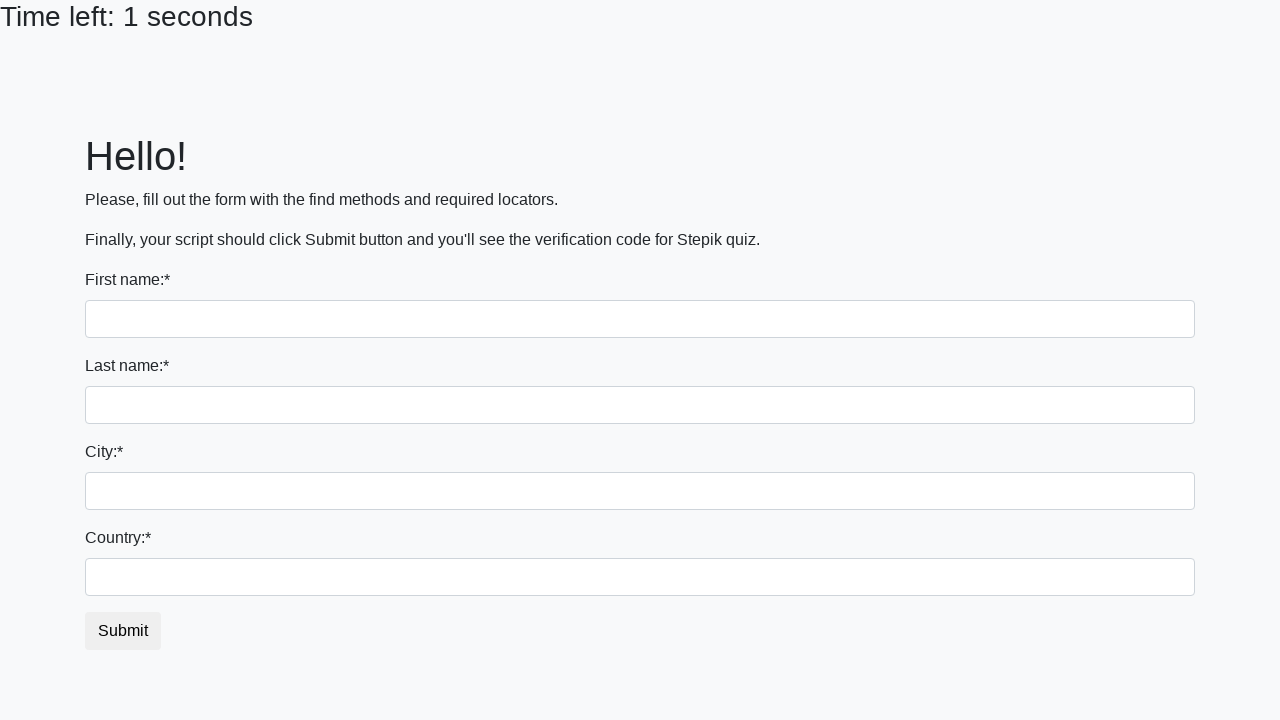

Filled first name field with 'Ivan' on input[name='first_name']
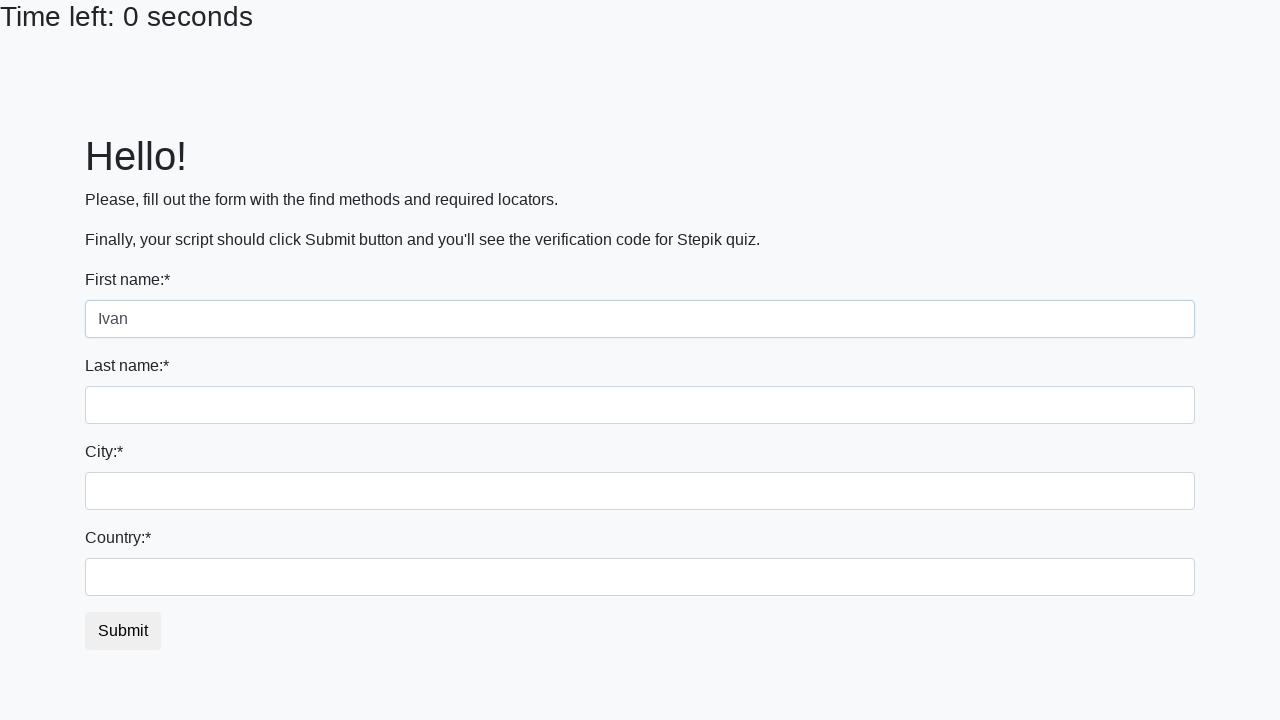

Filled last name field with 'Petrov' on input[name='last_name']
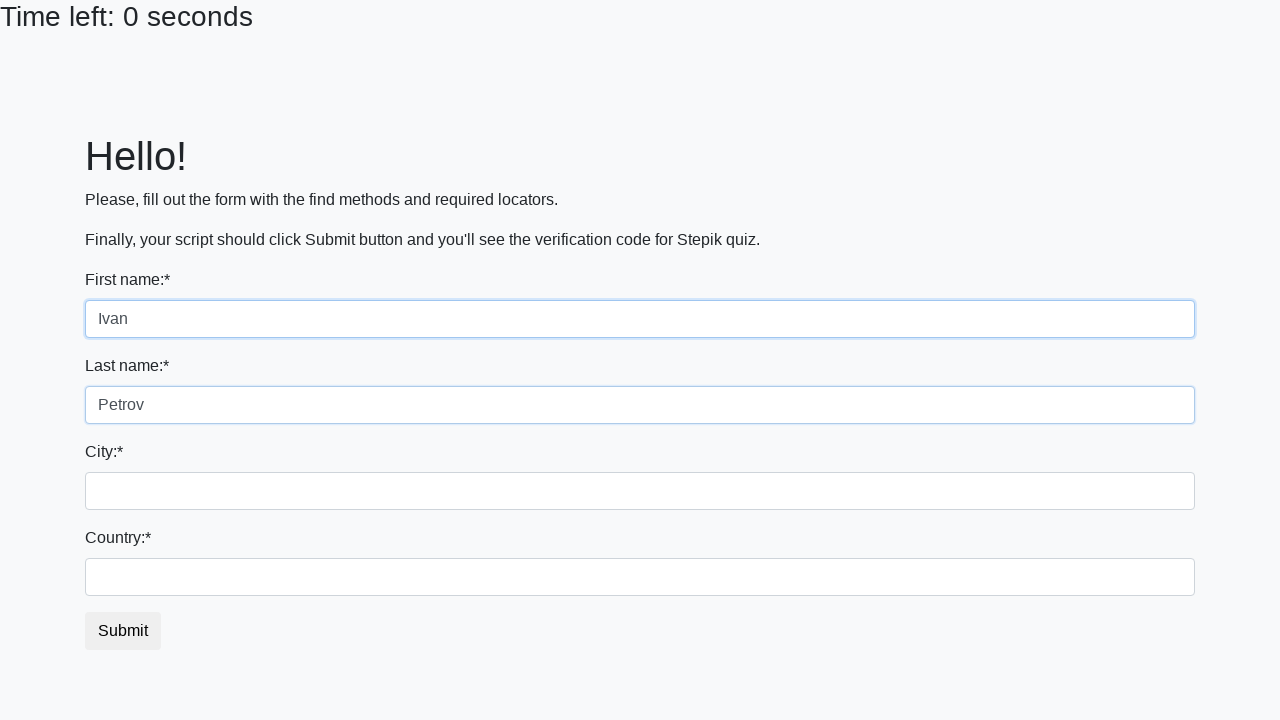

Filled city field with 'Smolensk' on .city
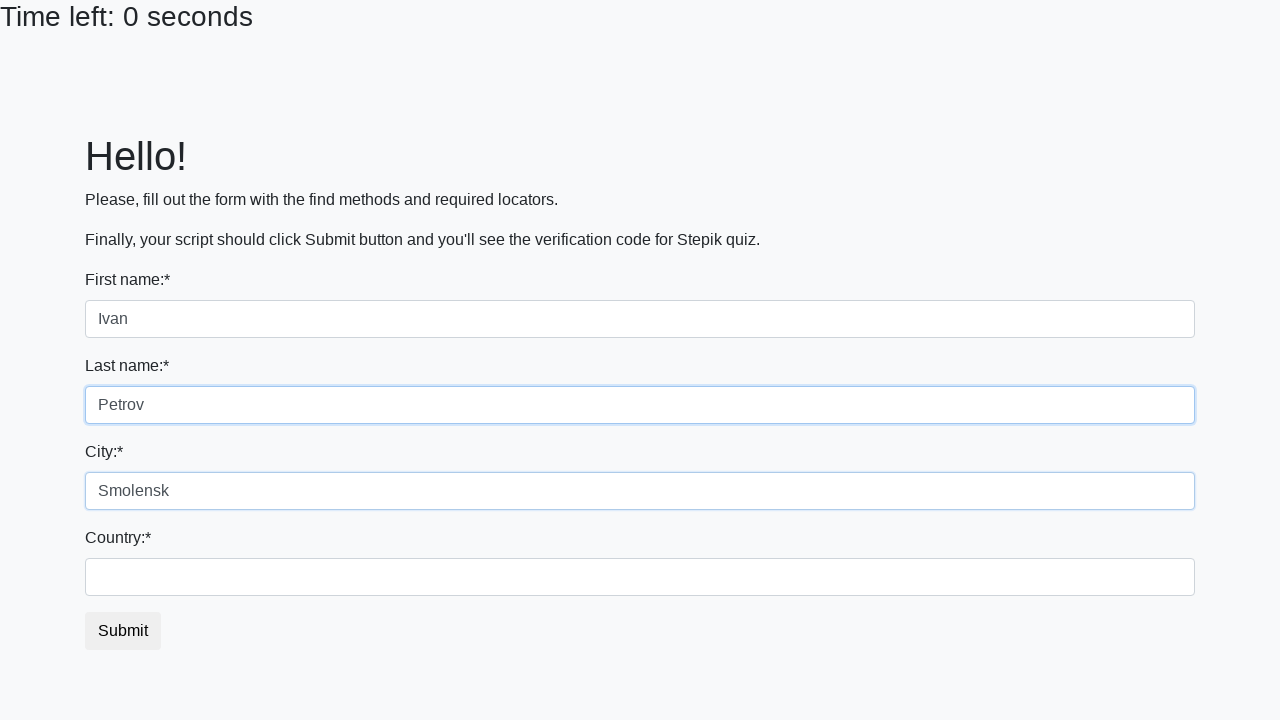

Filled country field with 'Russia' on #country
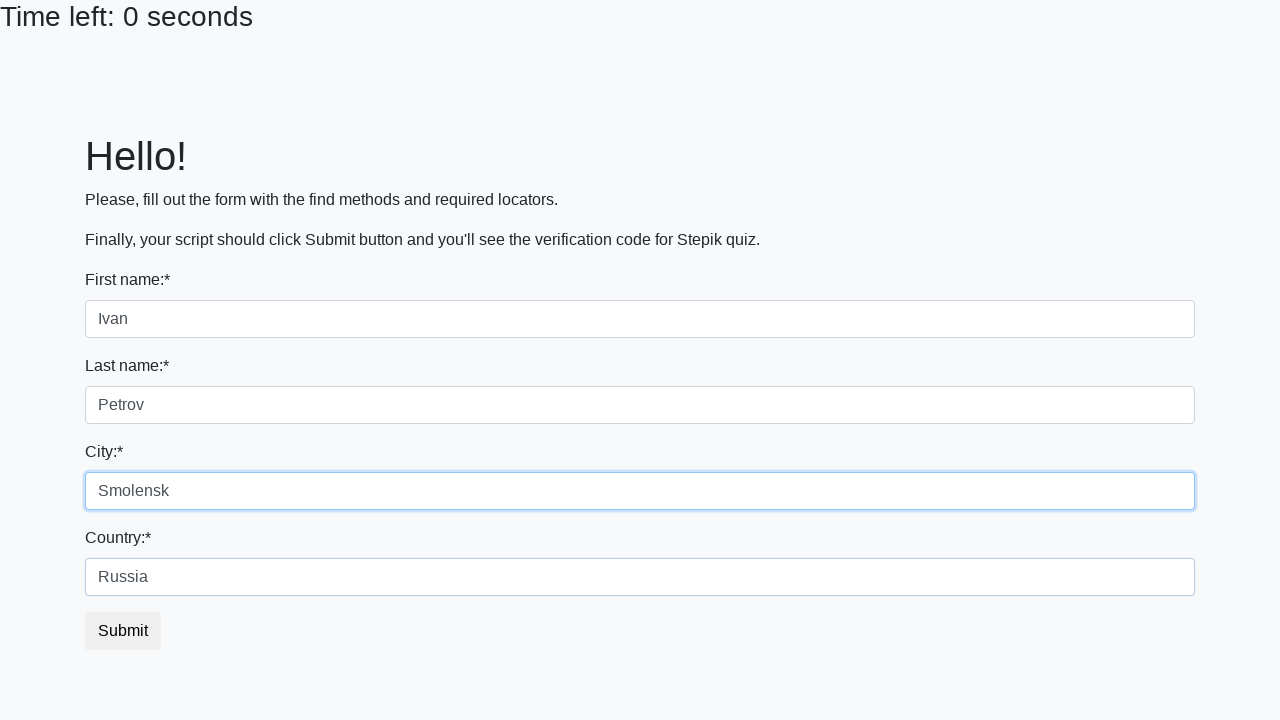

Clicked submit button to submit form at (123, 631) on button.btn
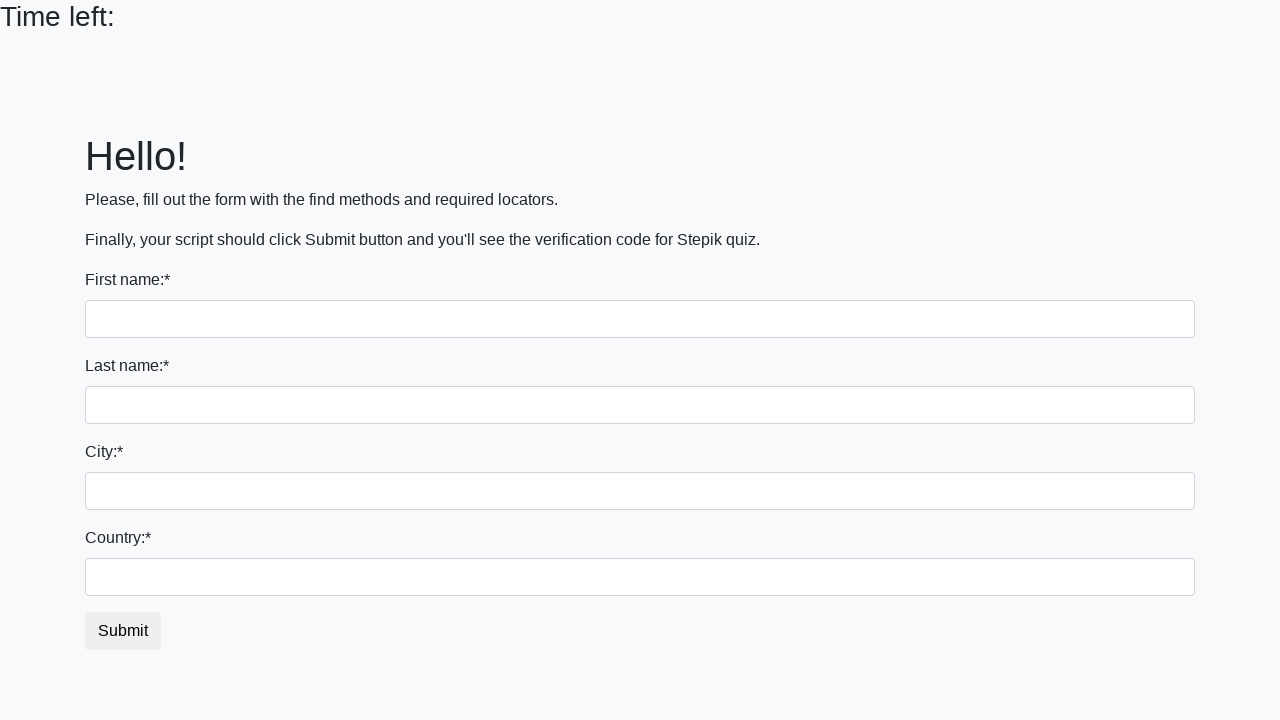

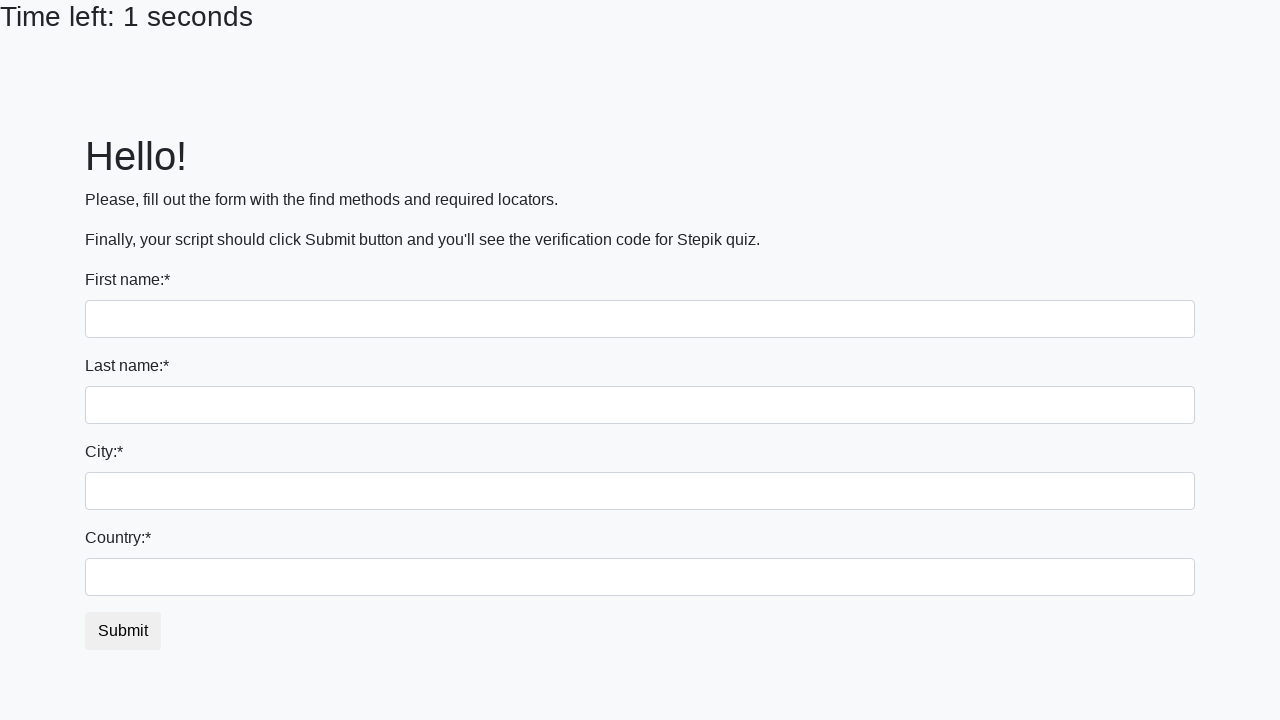